Tests dynamic loading functionality by clicking a start button and waiting for the "Hello World!" text to appear after a loading animation completes.

Starting URL: https://automationfc.github.io/dynamic-loading/

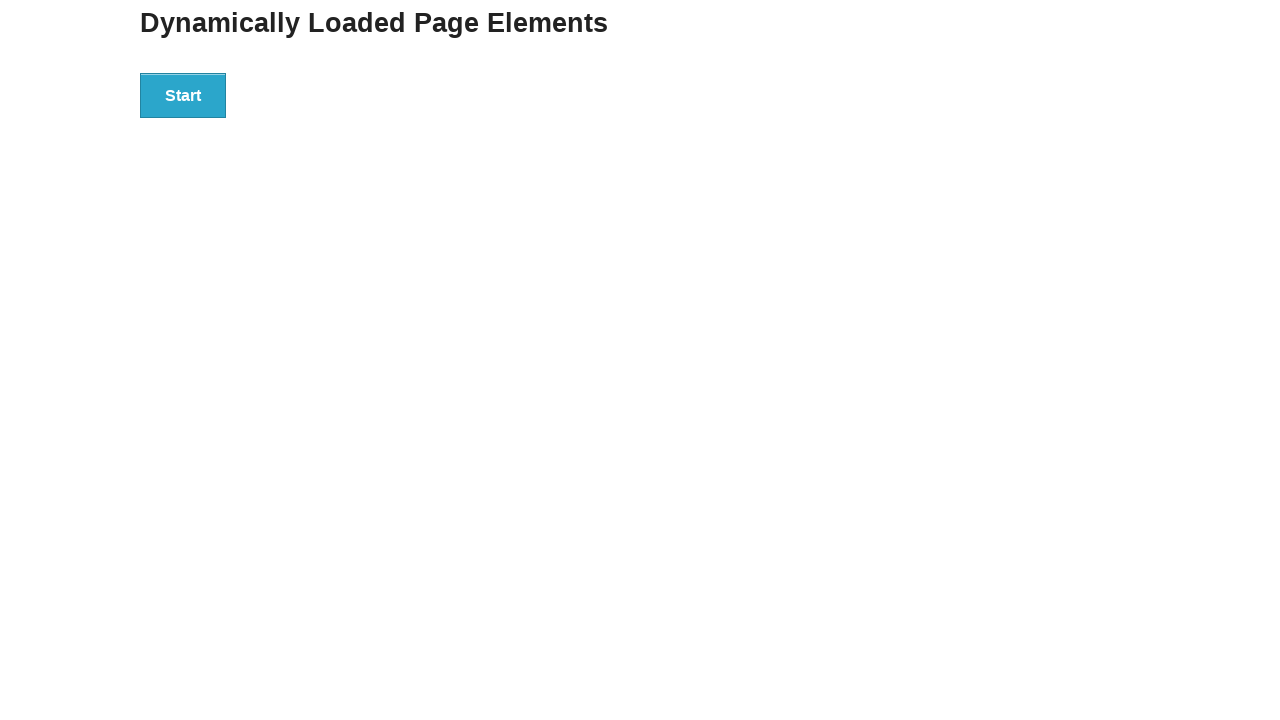

Navigated to dynamic loading test page
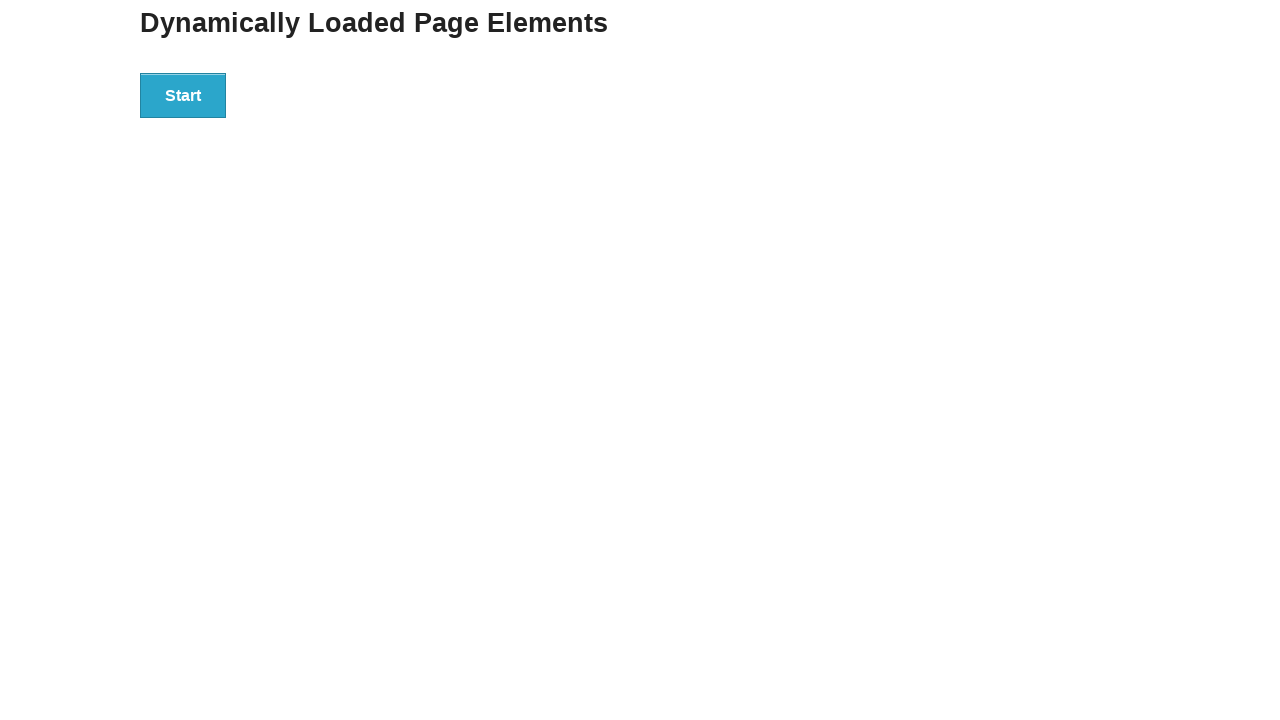

Clicked start button to trigger dynamic loading at (183, 95) on div#start > button
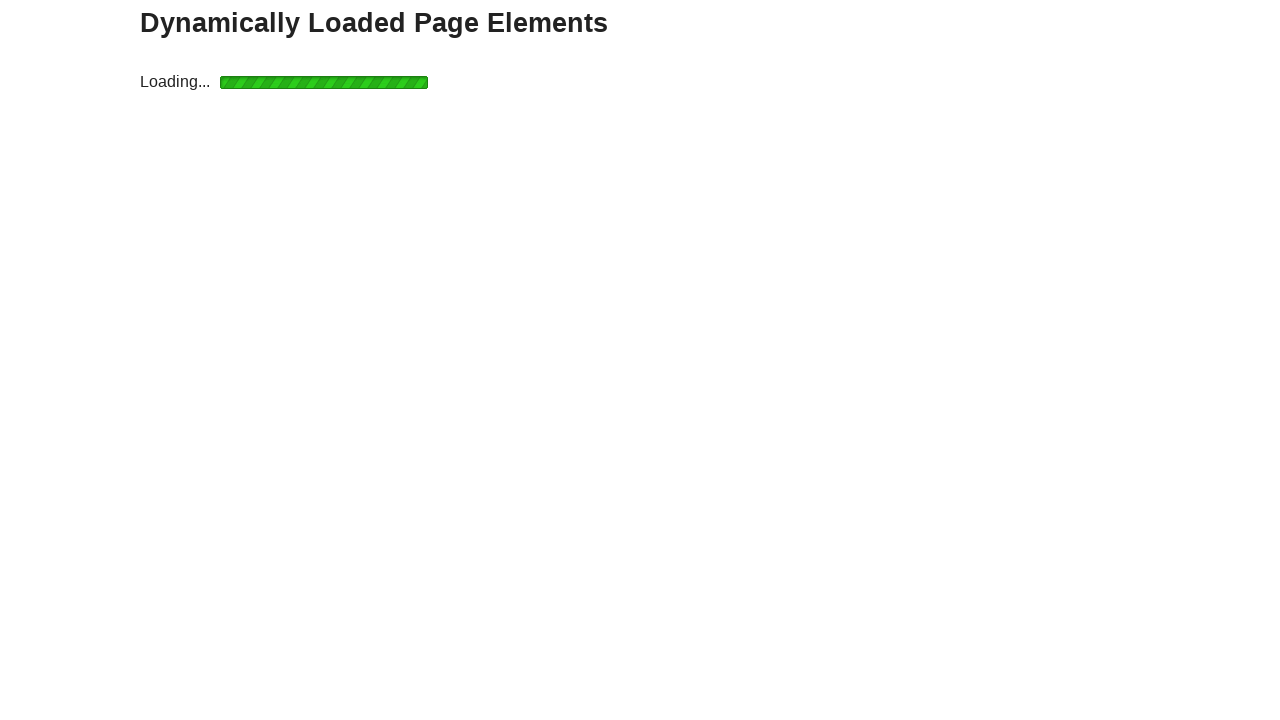

Waited for 'Hello World!' text to appear after loading animation completed
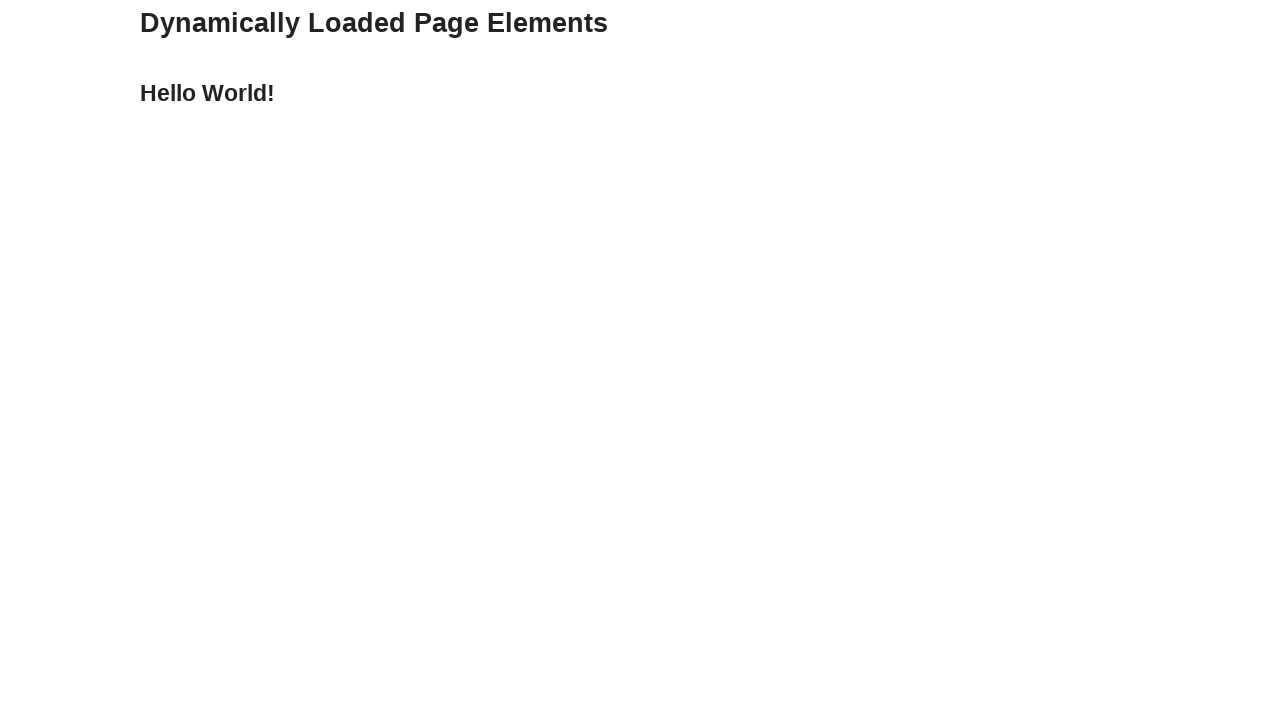

Verified that the text content is 'Hello World!'
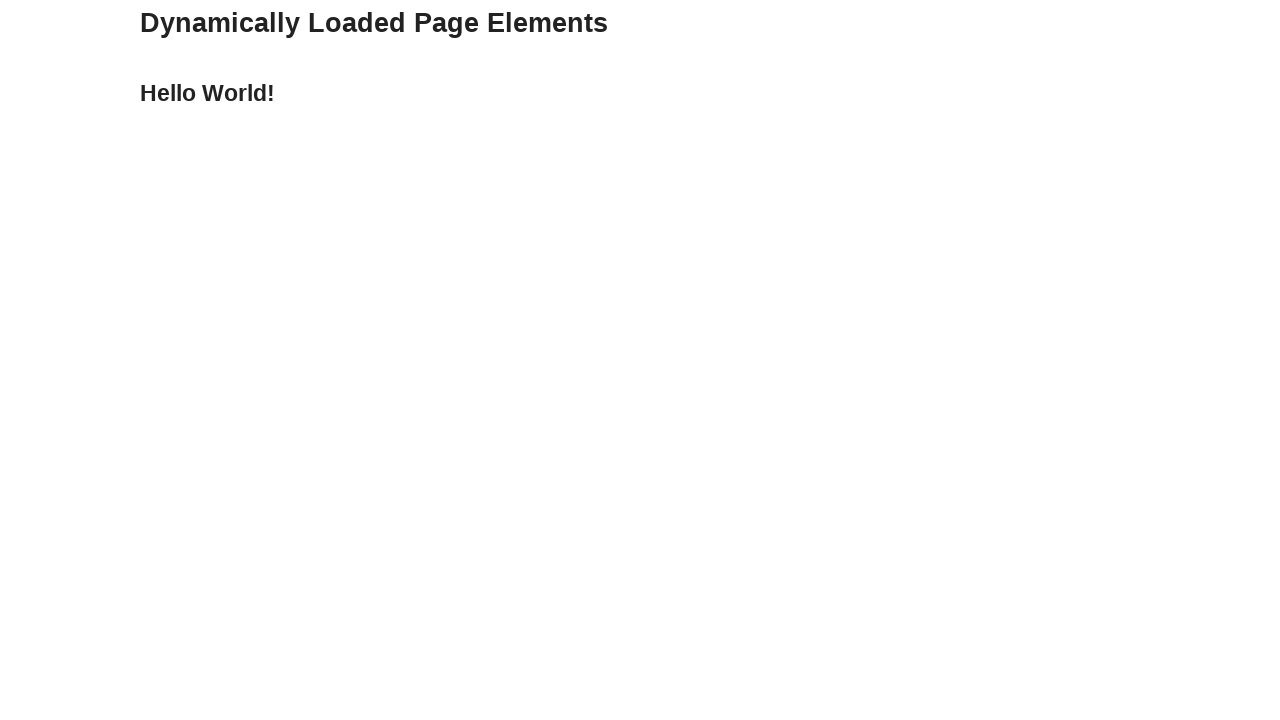

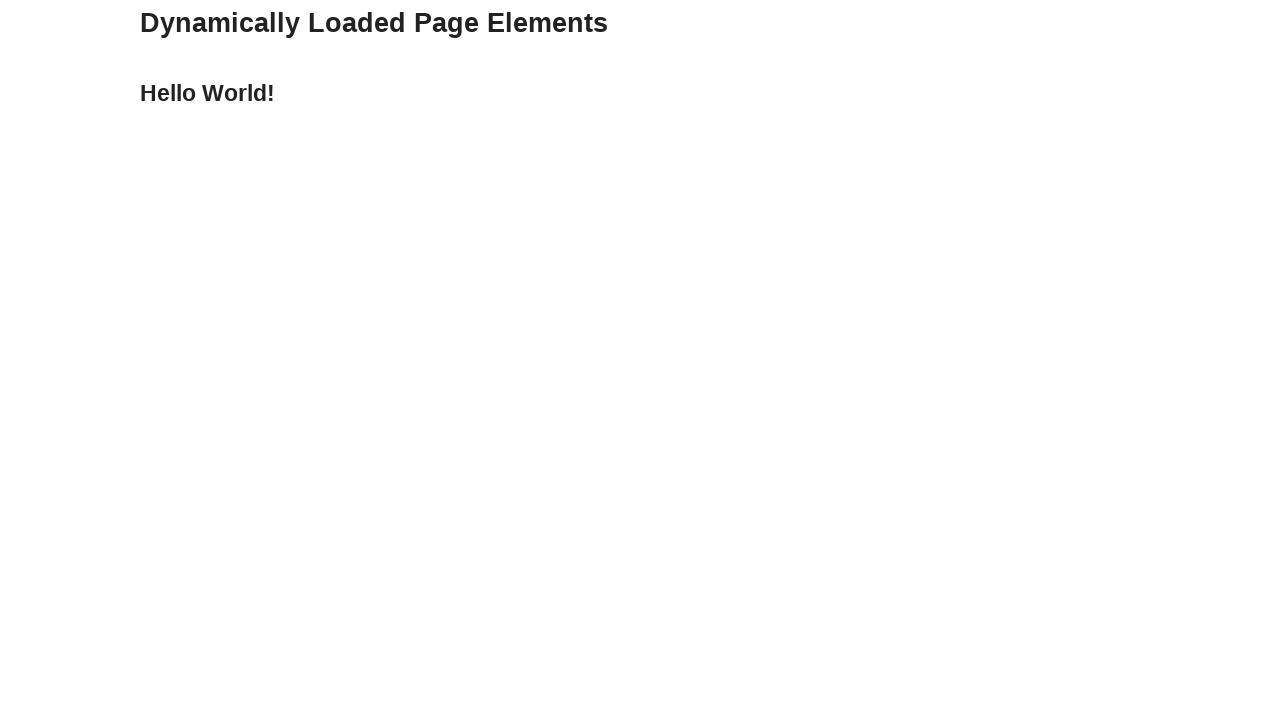